Tests a practice form by filling personal details (name, email, phone, address), selecting gender, checking day checkboxes, selecting country and color from dropdowns, and entering a date.

Starting URL: https://testautomationpractice.blogspot.com/

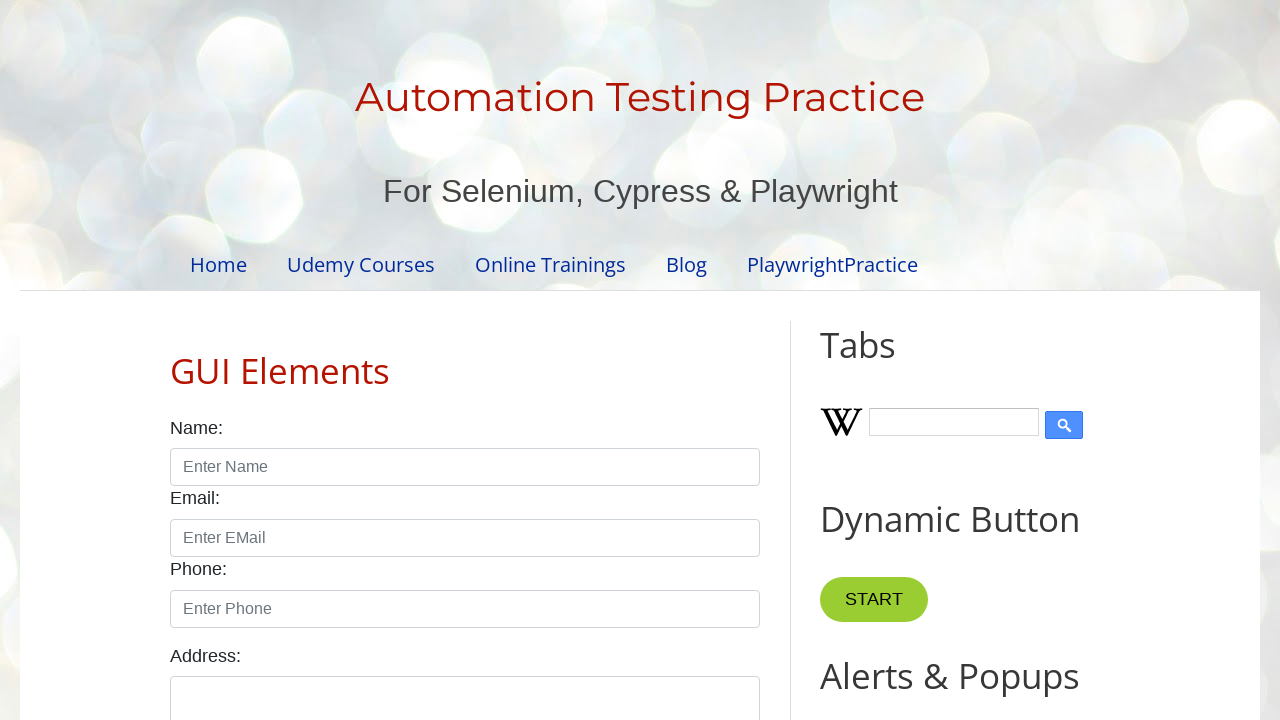

Filled name field with 'Sarah Khan' on input#name
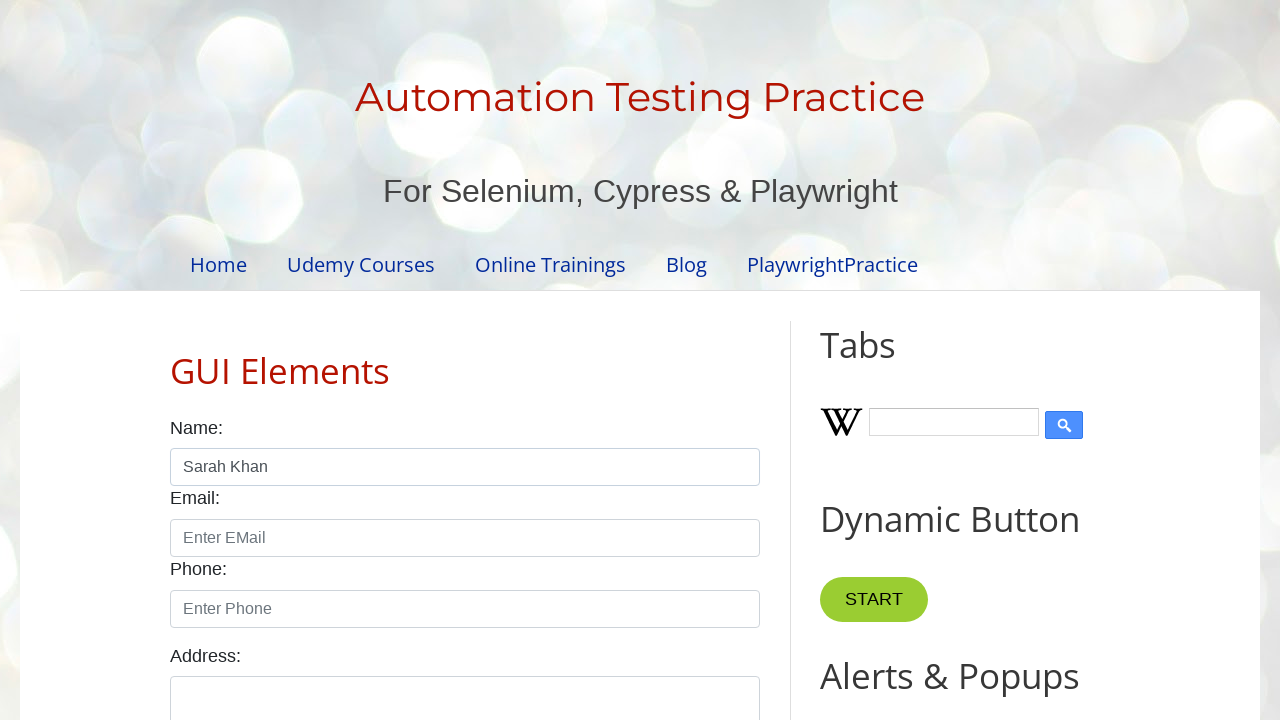

Filled email field with 'boydkimberly@example.com' on input#email
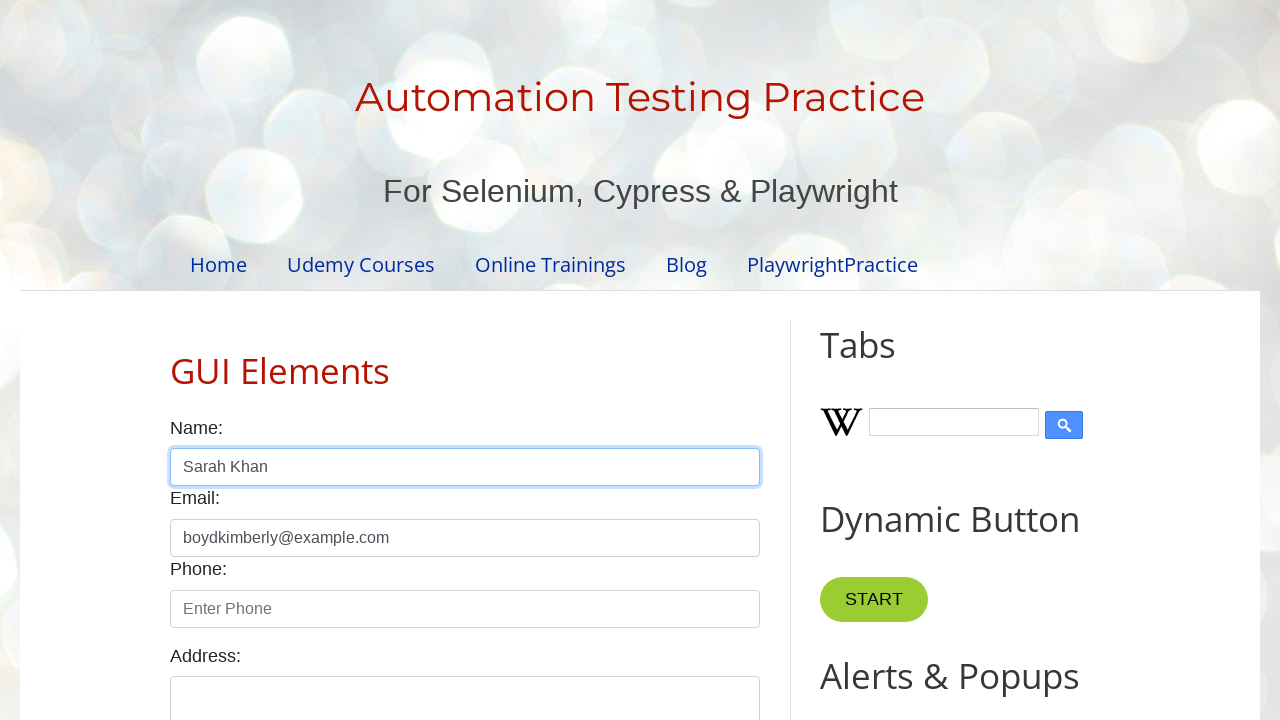

Filled phone field with '5156611089' on input#phone
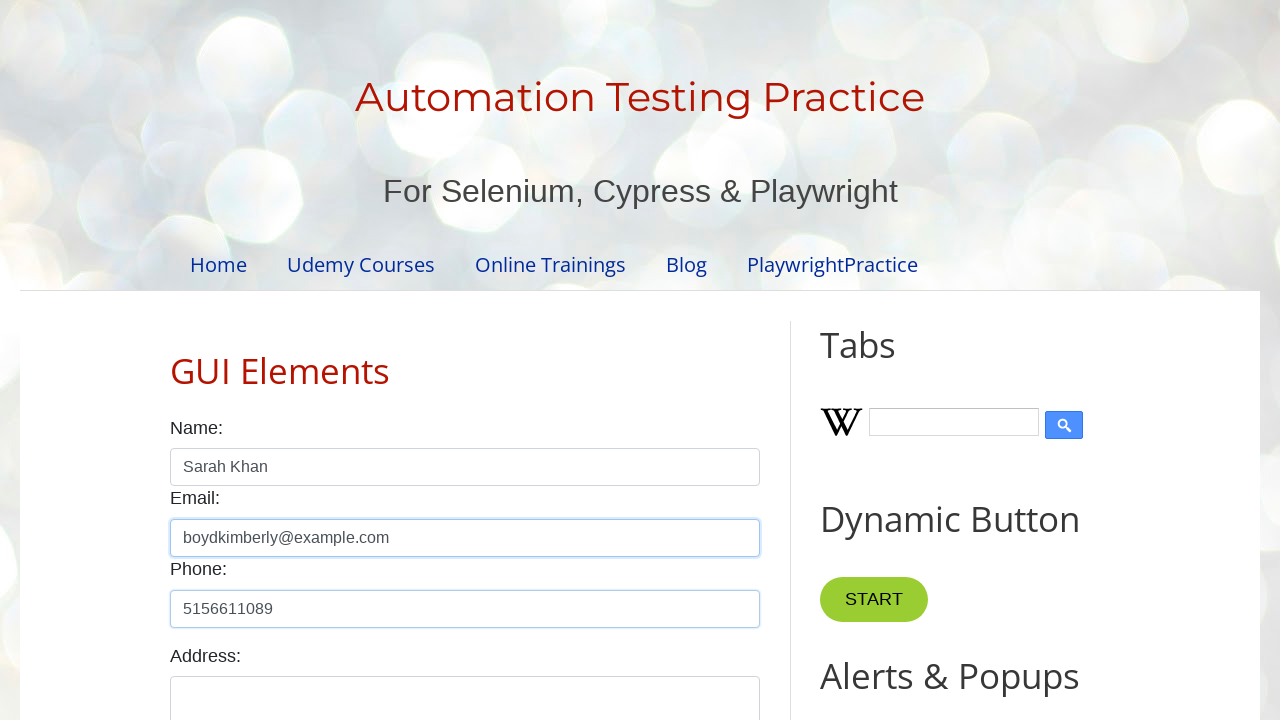

Filled address field with complete address on textarea#textarea
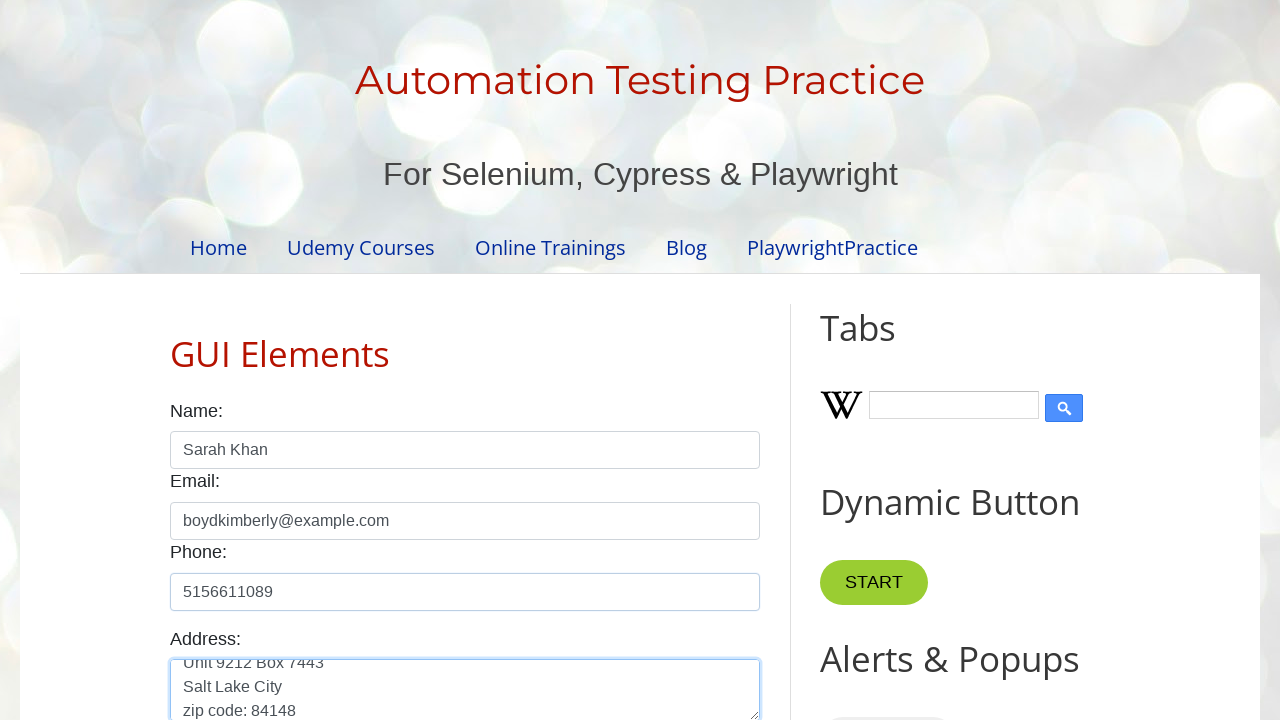

Selected male gender radio button at (176, 360) on input#male
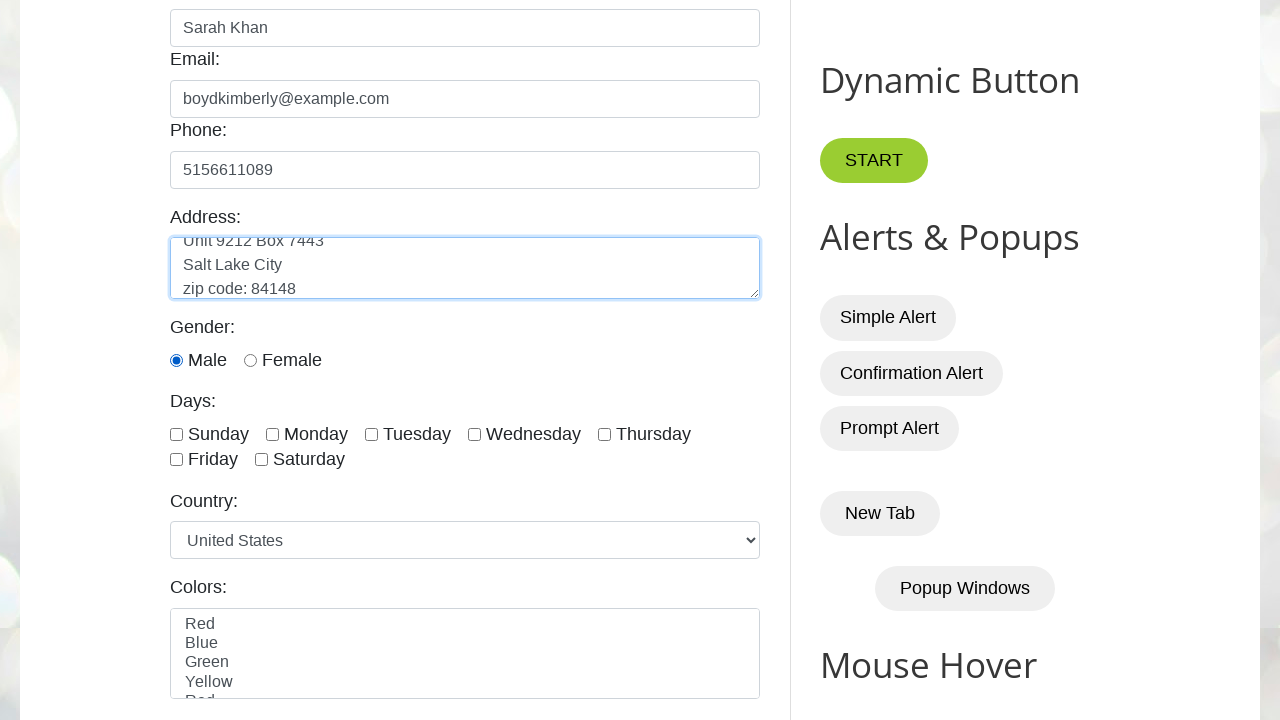

Checked day checkbox 1 (Sunday) at (176, 434) on xpath=//div[1][@class='form-check form-check-inline']//input[@class='form-check-
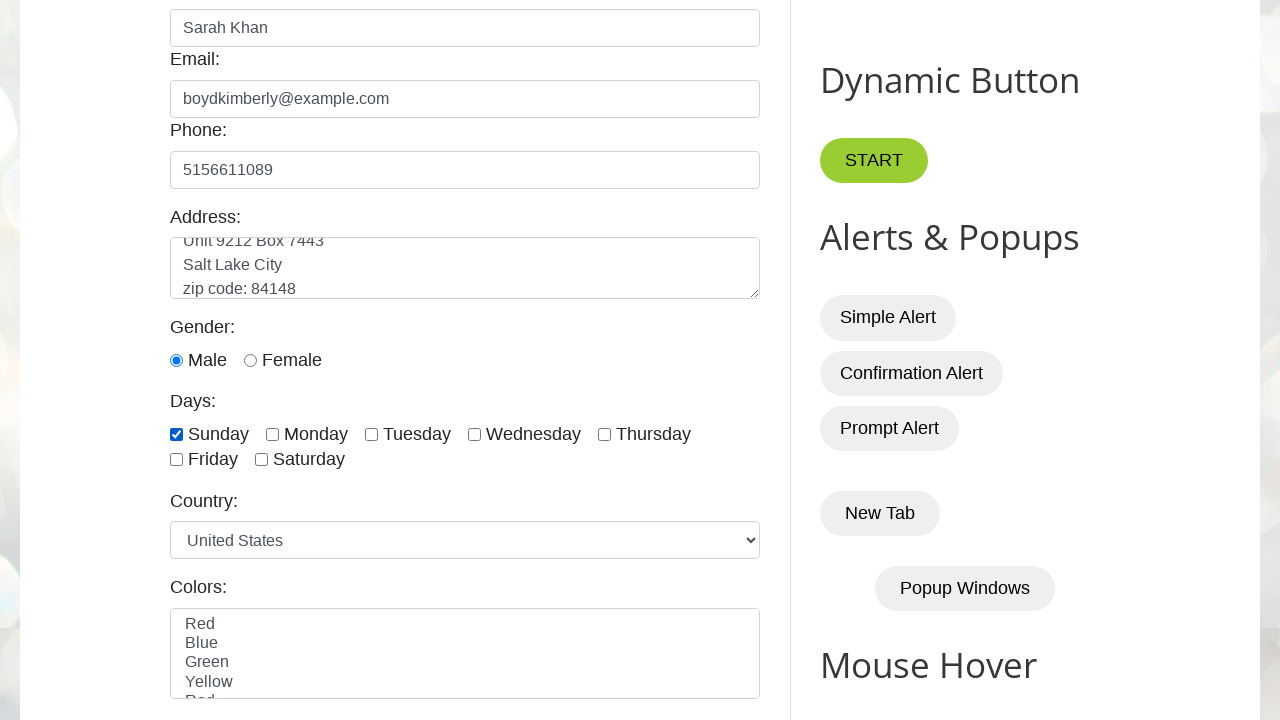

Checked day checkbox 2 (Monday) at (272, 434) on xpath=//div[2][@class='form-check form-check-inline']//input[@class='form-check-
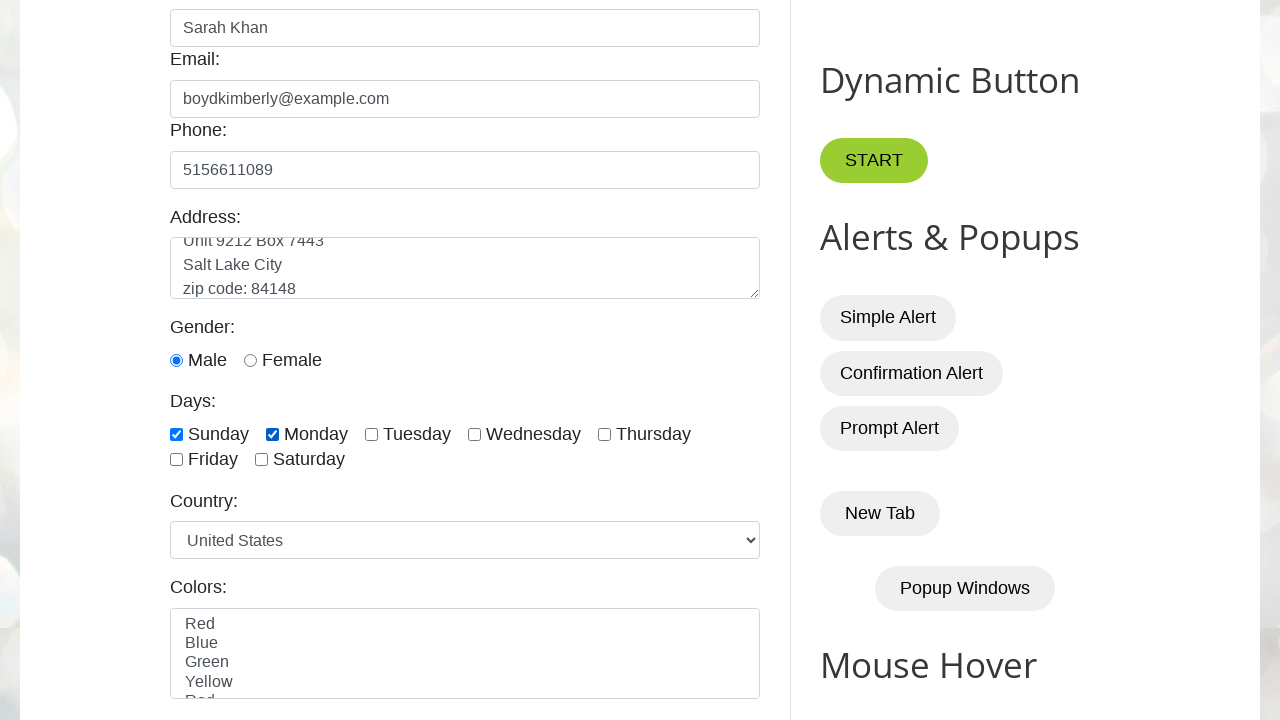

Checked day checkbox 4 (Wednesday) at (474, 434) on xpath=//div[4][@class='form-check form-check-inline']//input[@class='form-check-
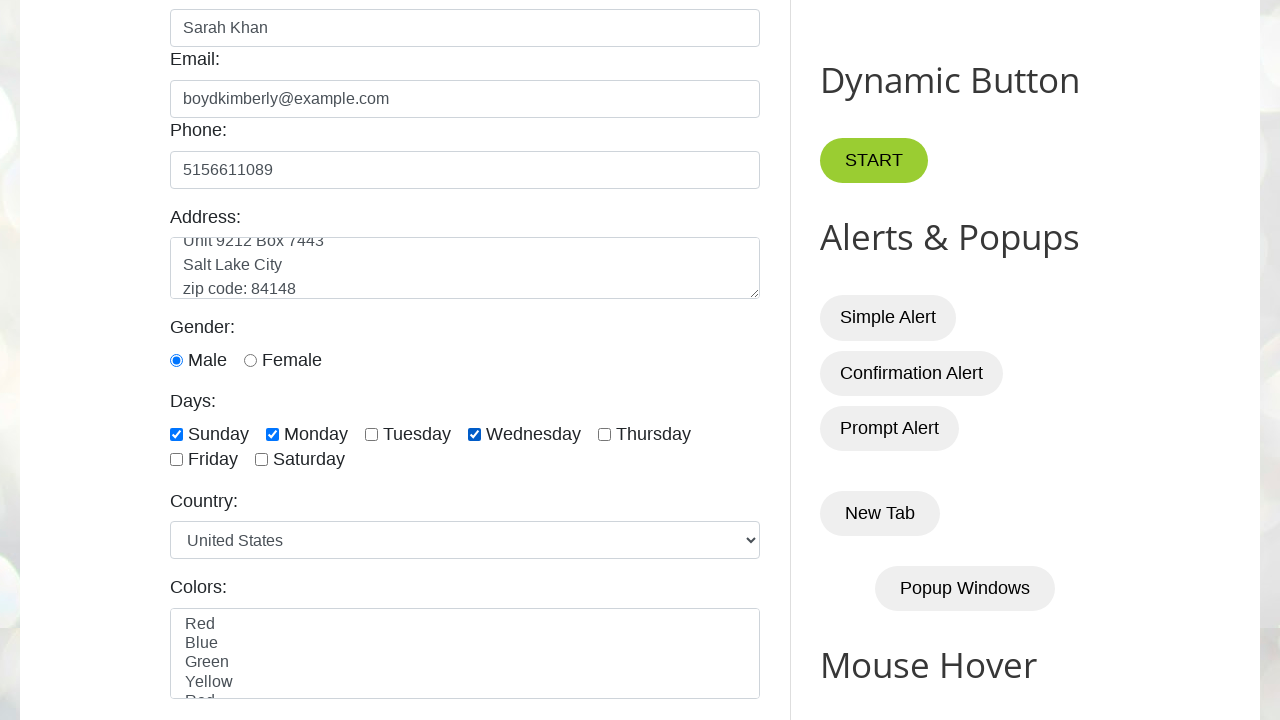

Checked day checkbox 5 (Thursday) at (604, 434) on xpath=//div[5][@class='form-check form-check-inline']//input[@class='form-check-
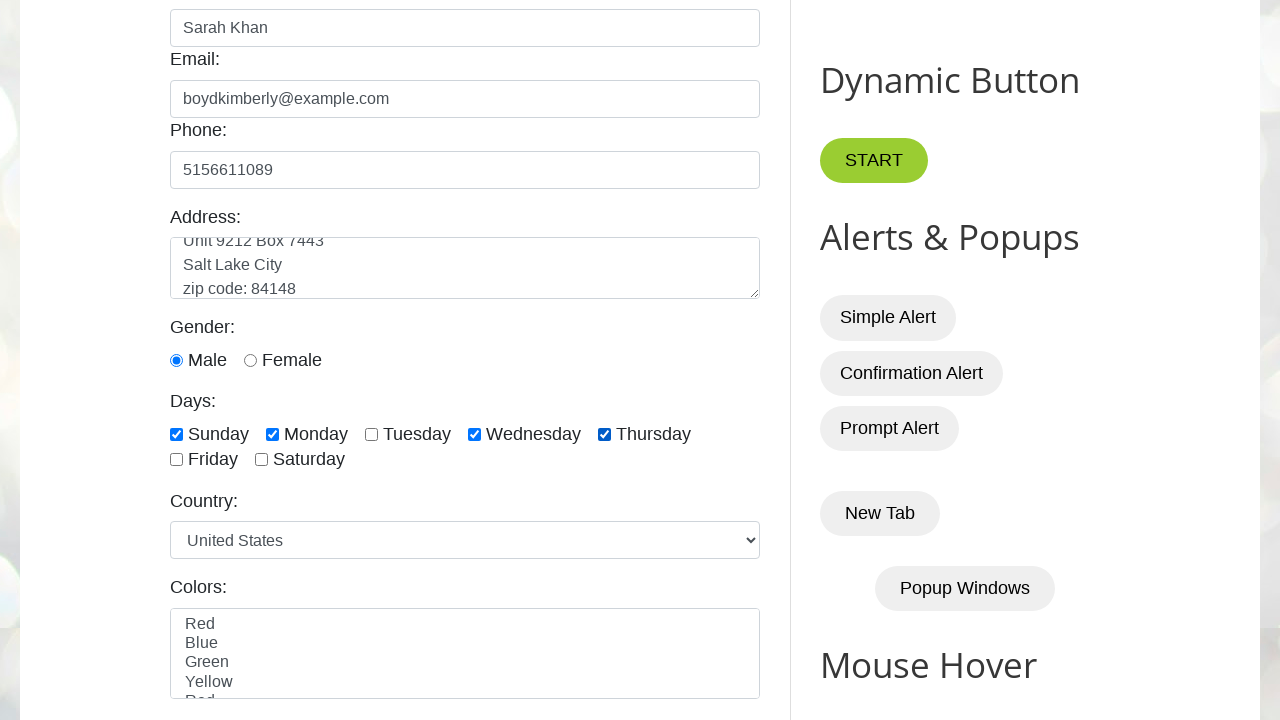

Unchecked day checkbox 4 (Wednesday) at (474, 434) on xpath=//div[4][@class='form-check form-check-inline']//input[@class='form-check-
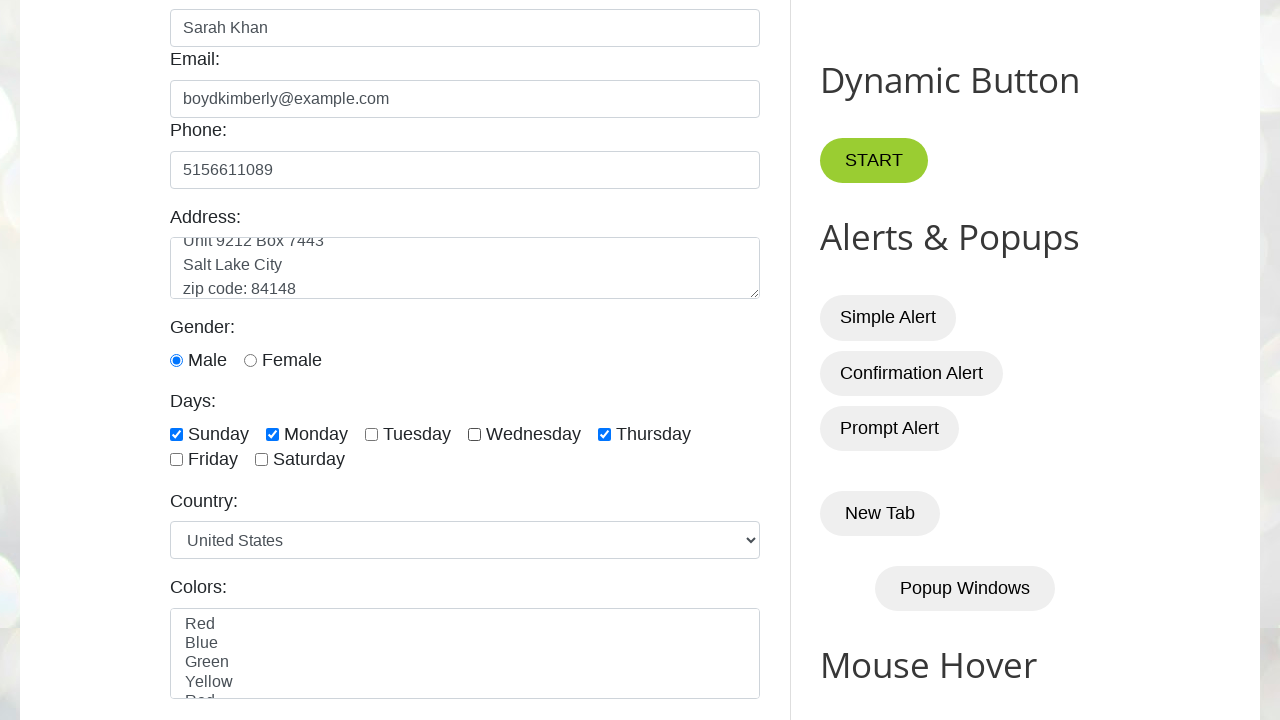

Selected 'Australia' from country dropdown on select#country
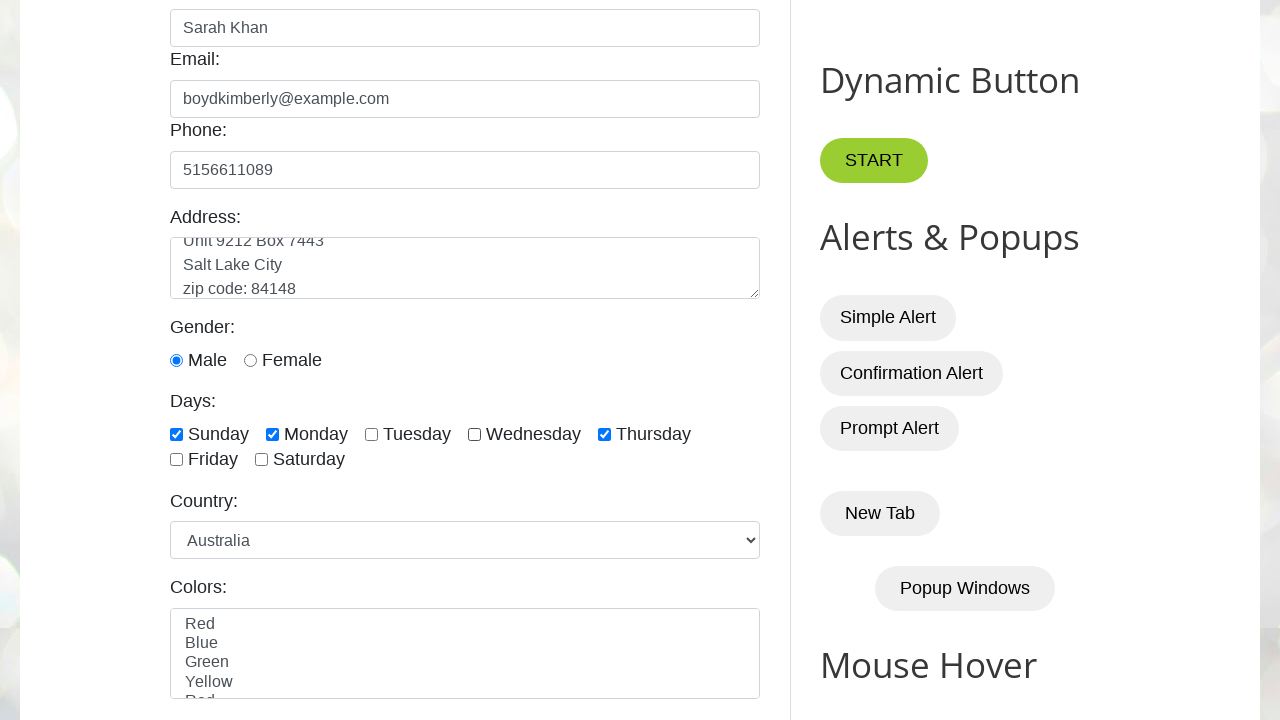

Selected color option at index 1 from colors dropdown on select#colors
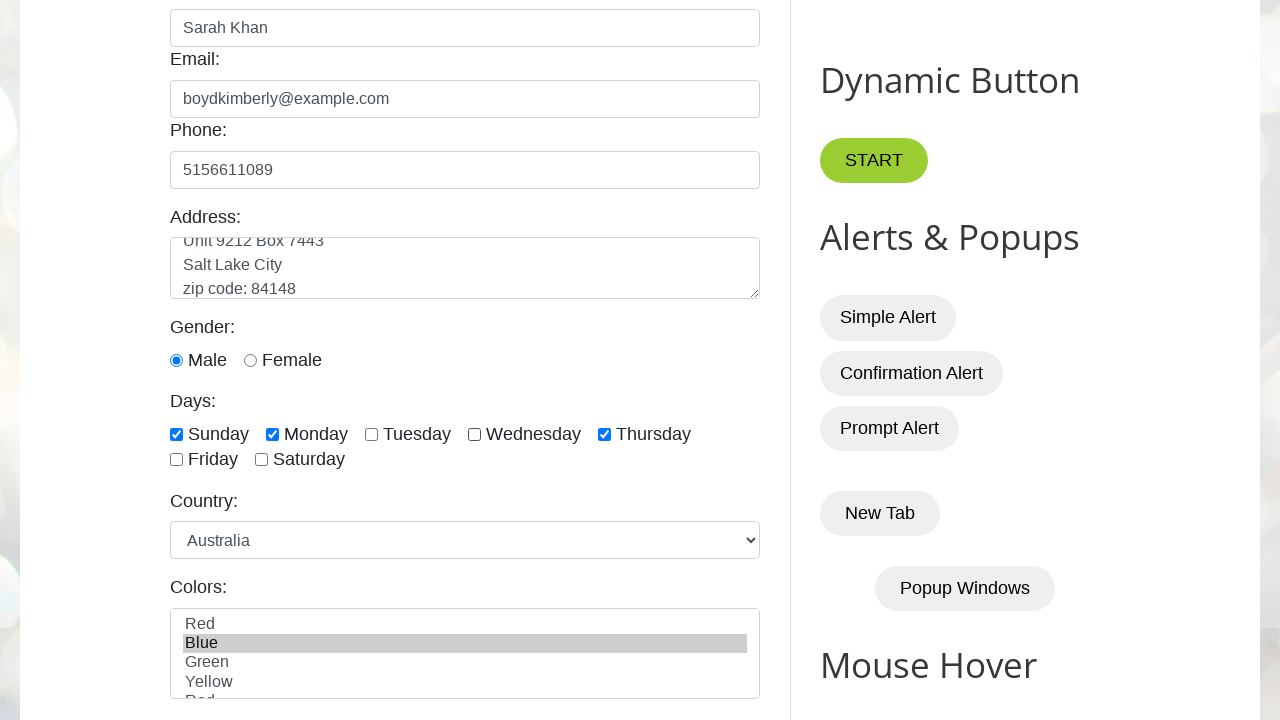

Filled datepicker field with '19/05/2024' on input#datepicker
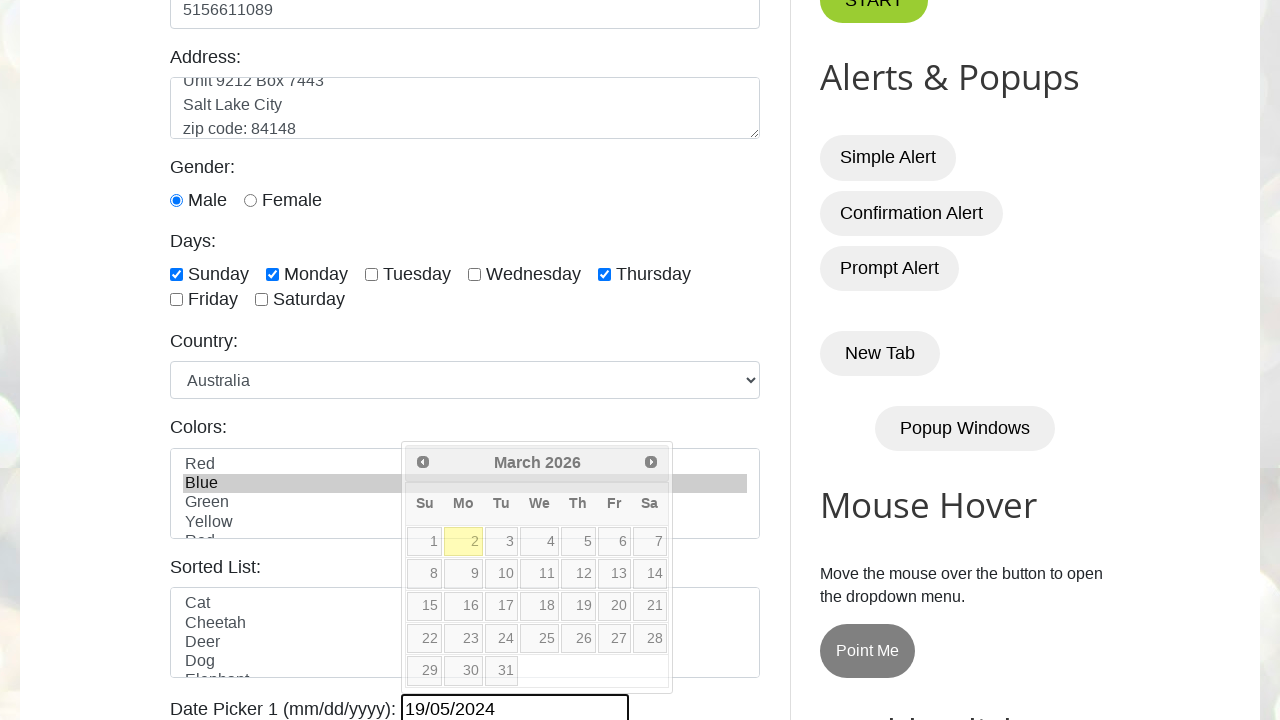

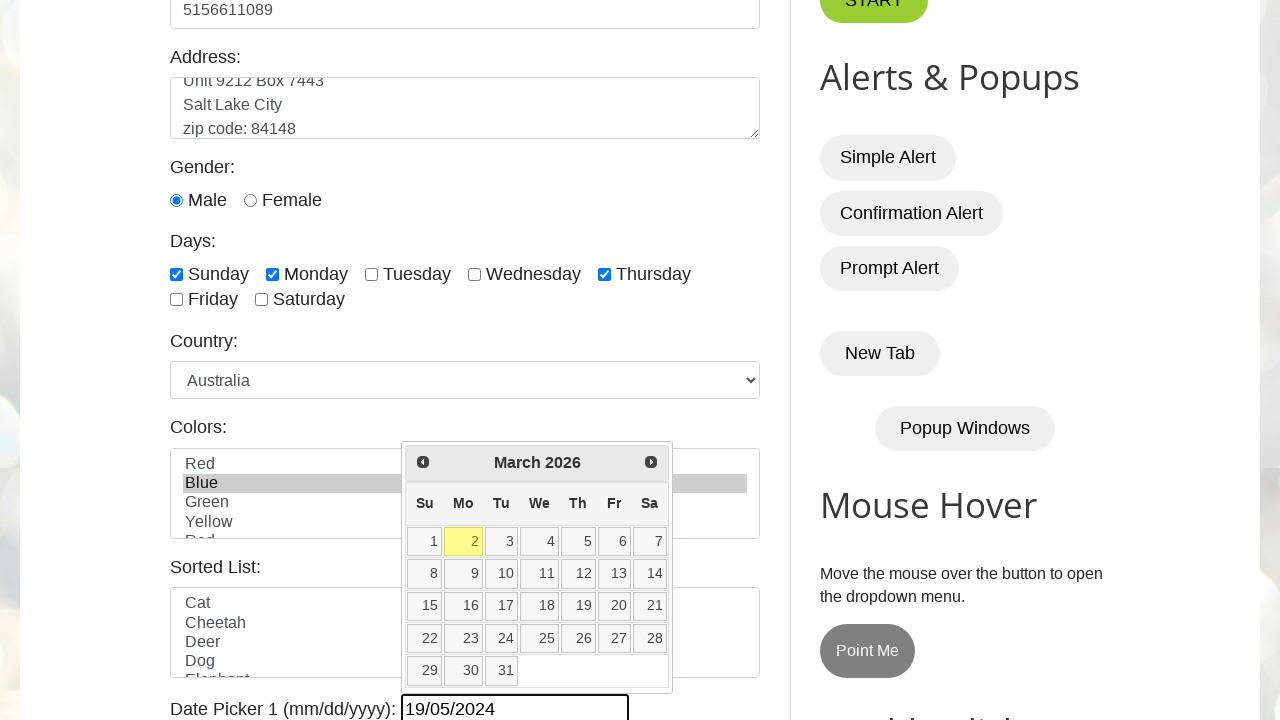